Tests alert prompt interaction on DemoQA alerts page by clicking prompt button and entering text

Starting URL: https://demoqa.com/alerts

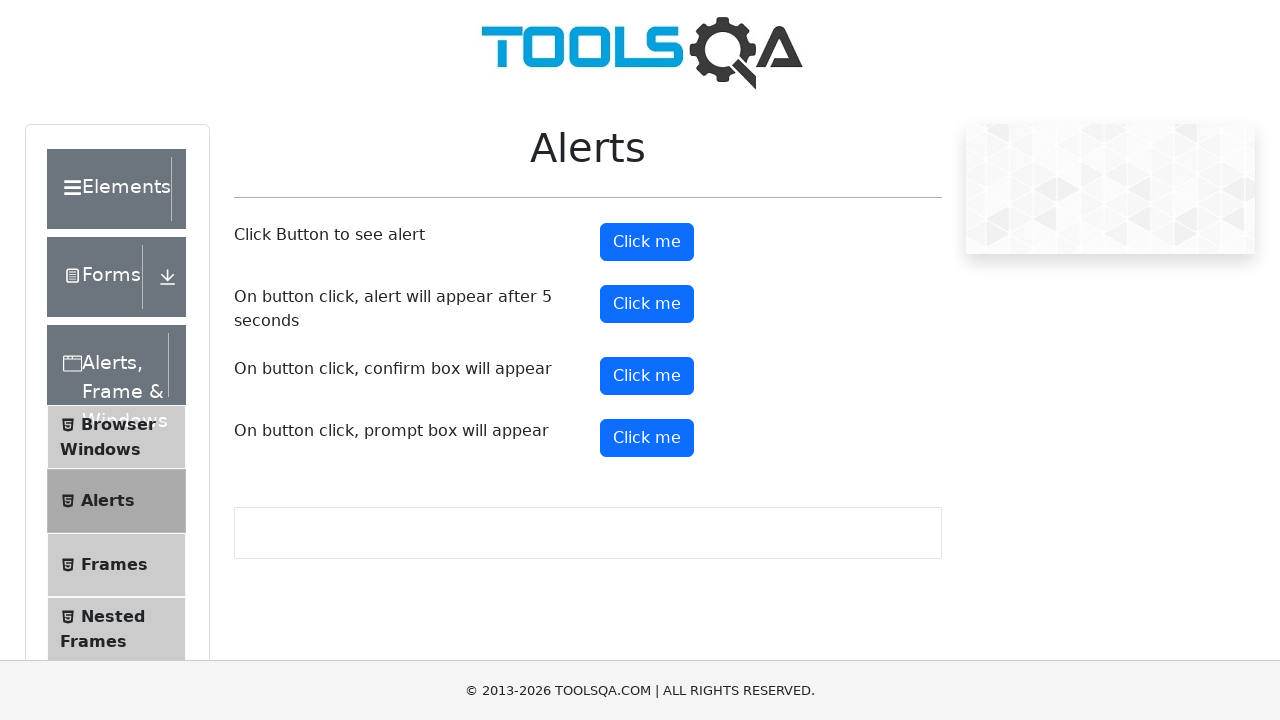

Set up dialog handler to accept prompt with text 'Hello all!...'
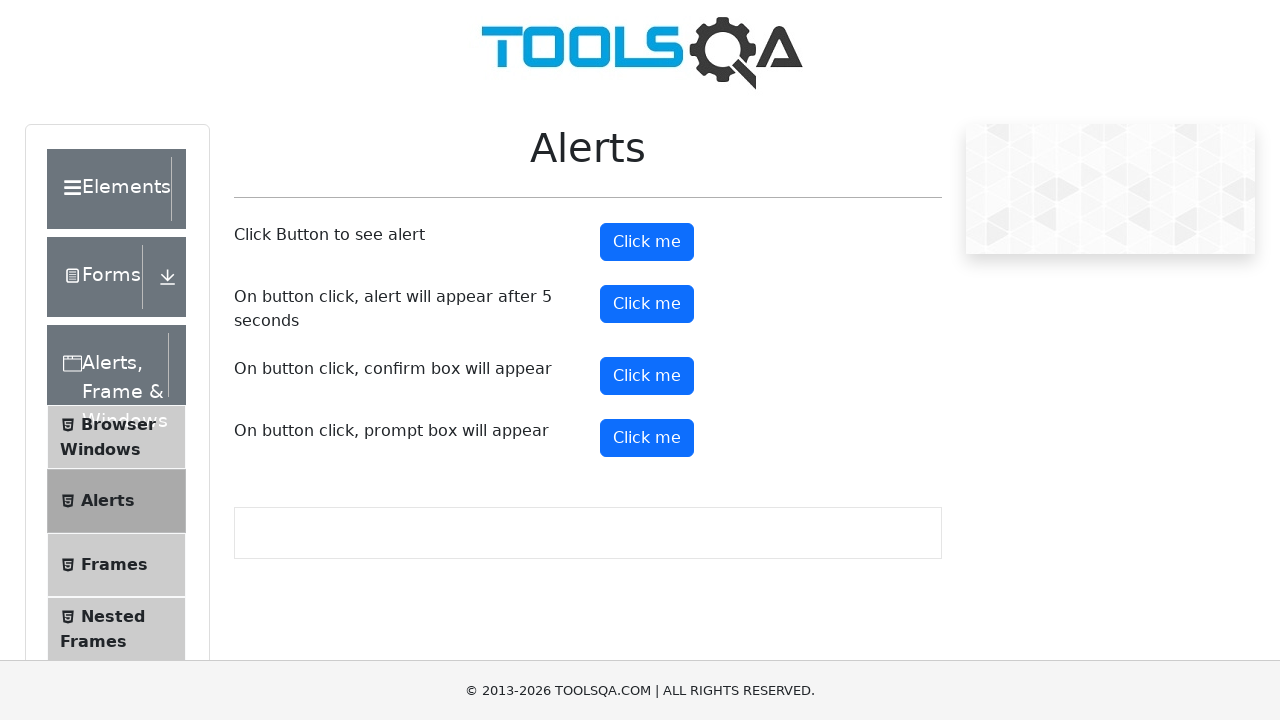

Clicked prompt button to trigger alert dialog at (647, 438) on #promtButton
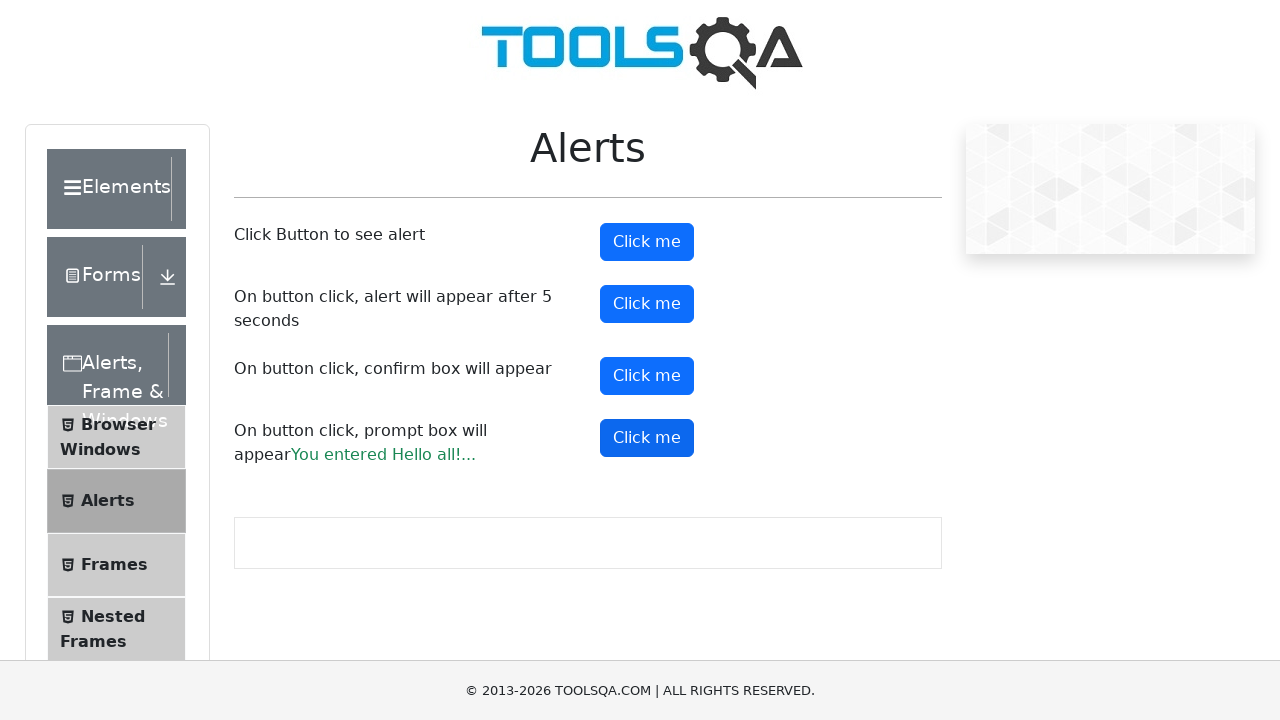

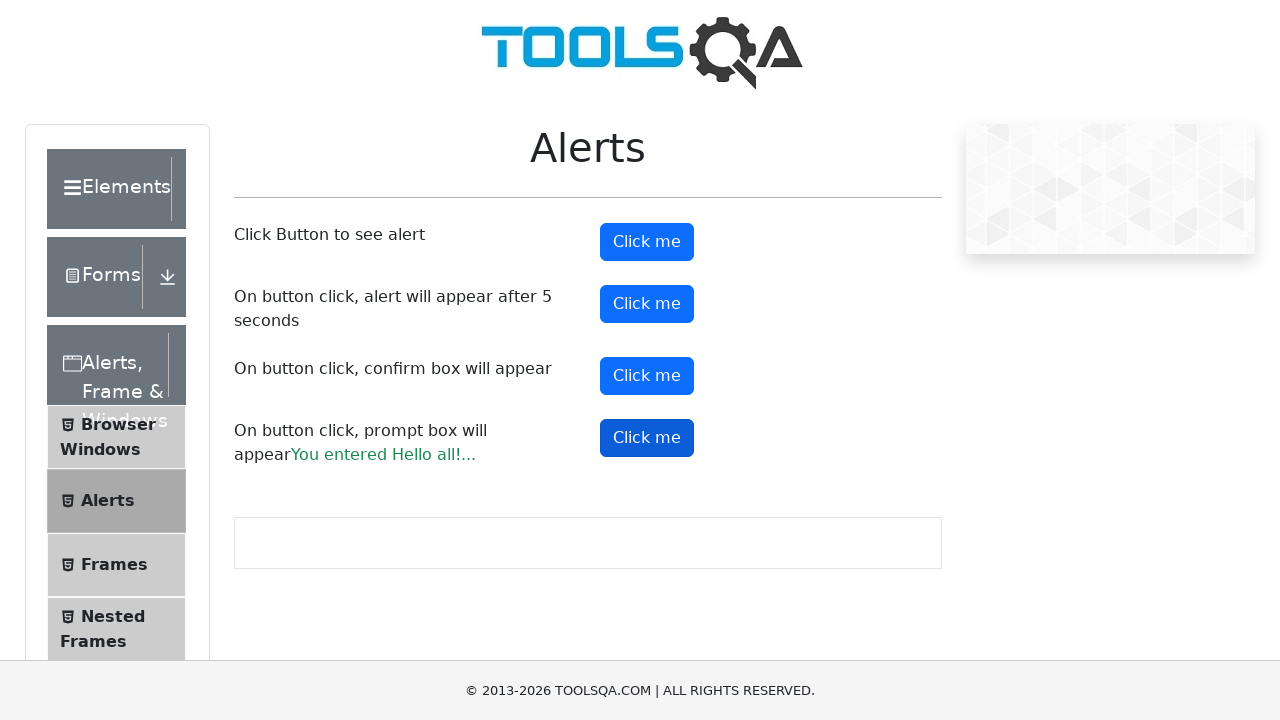